Navigates to AutomationTalks.com and verifies the page loads by checking the title

Starting URL: http://AutomationTalks.com/

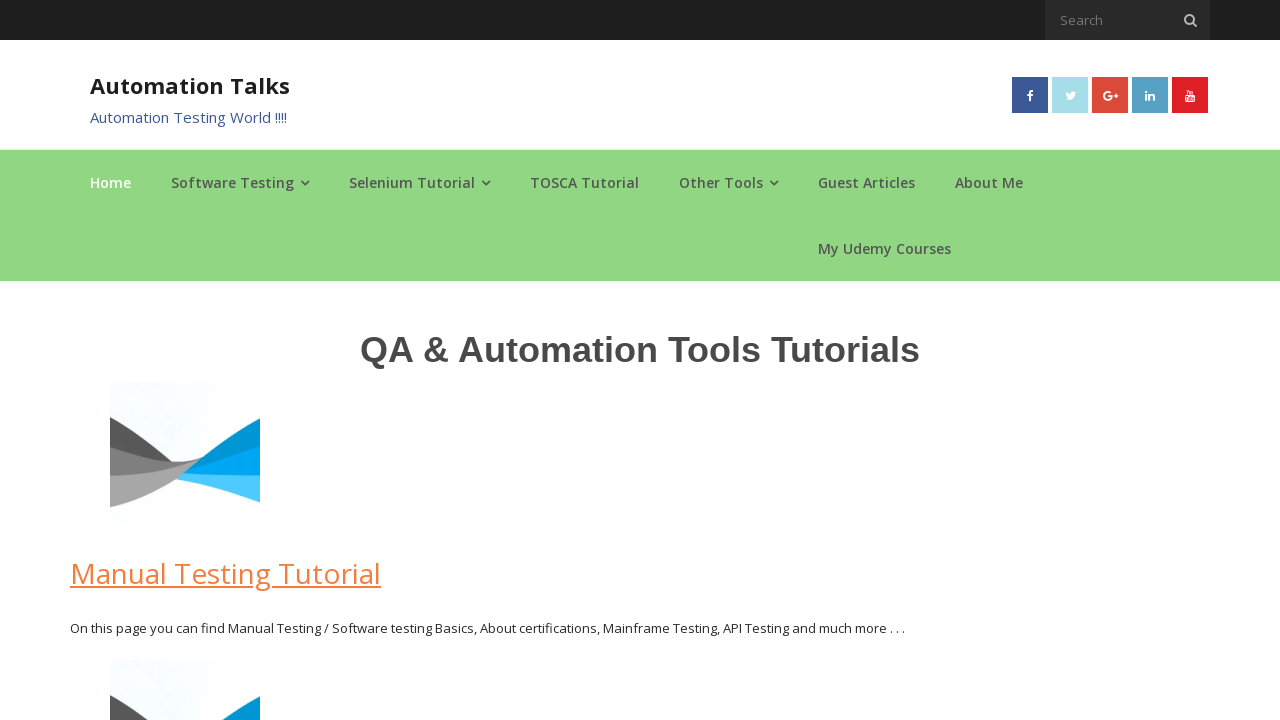

Navigated to http://AutomationTalks.com/
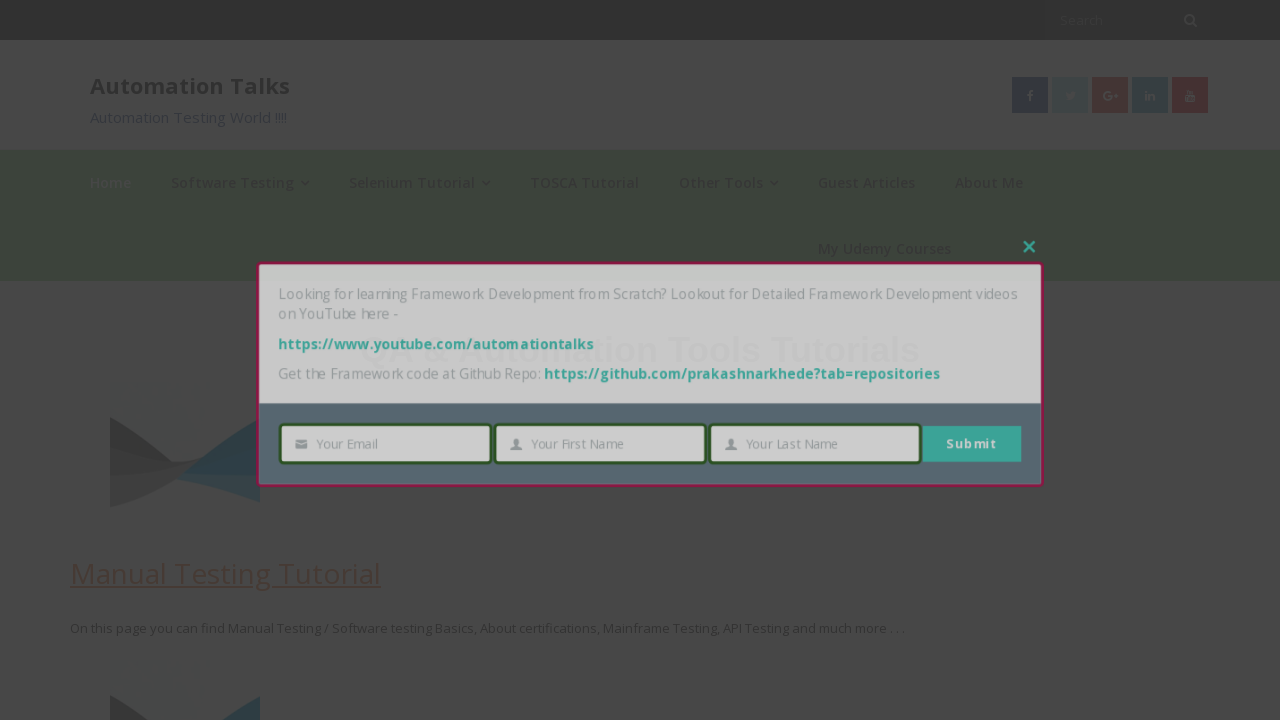

Page fully loaded (domcontentloaded state reached)
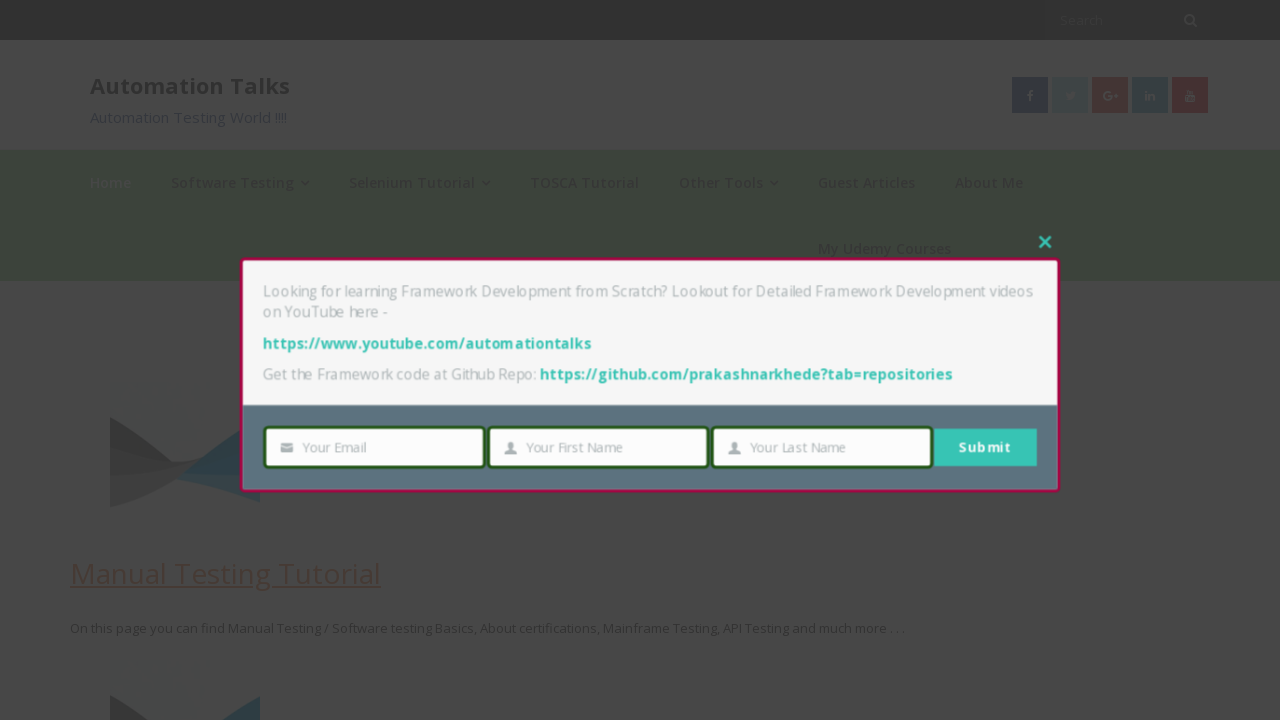

Retrieved page title: AutomationTalks - Learn Automation Testing
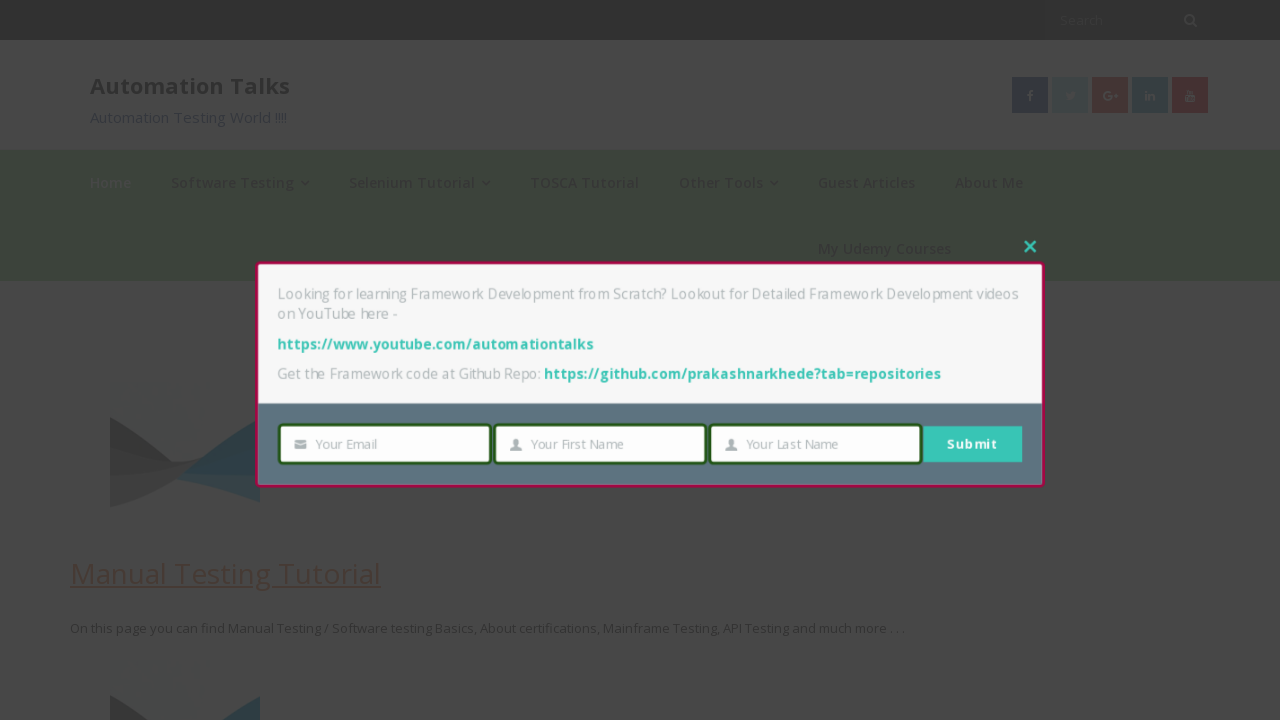

Verified that page title is present
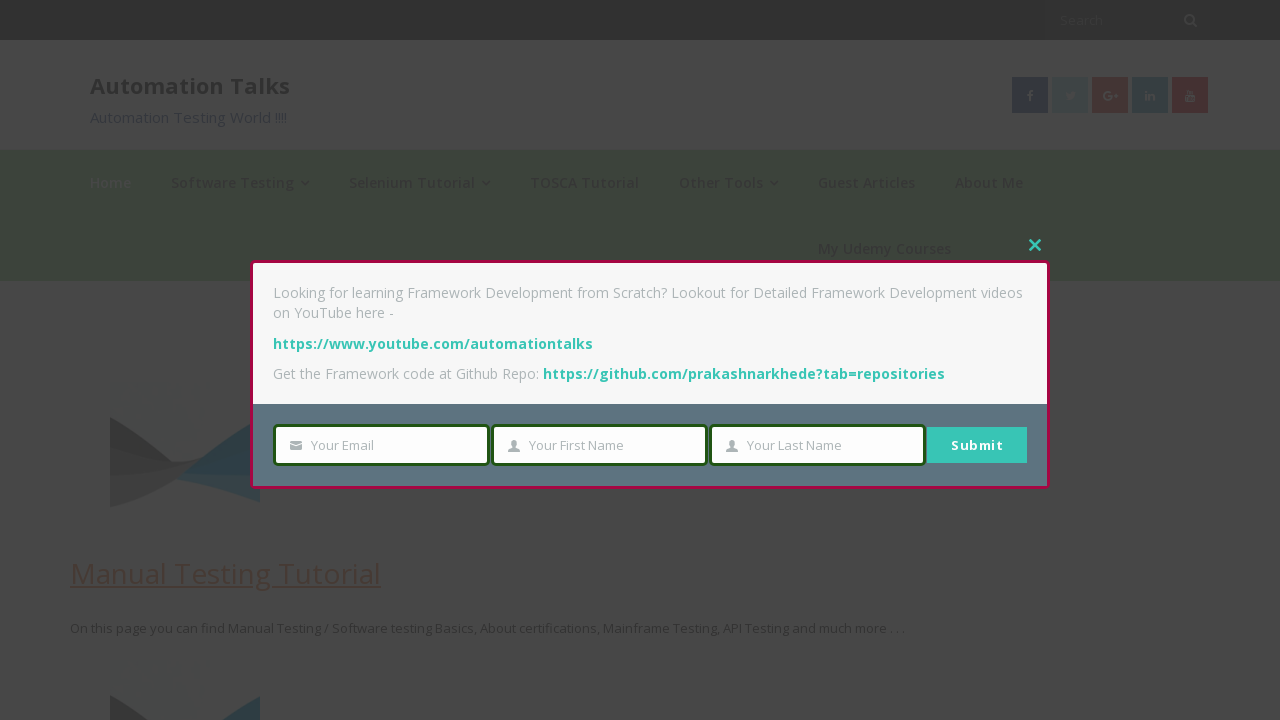

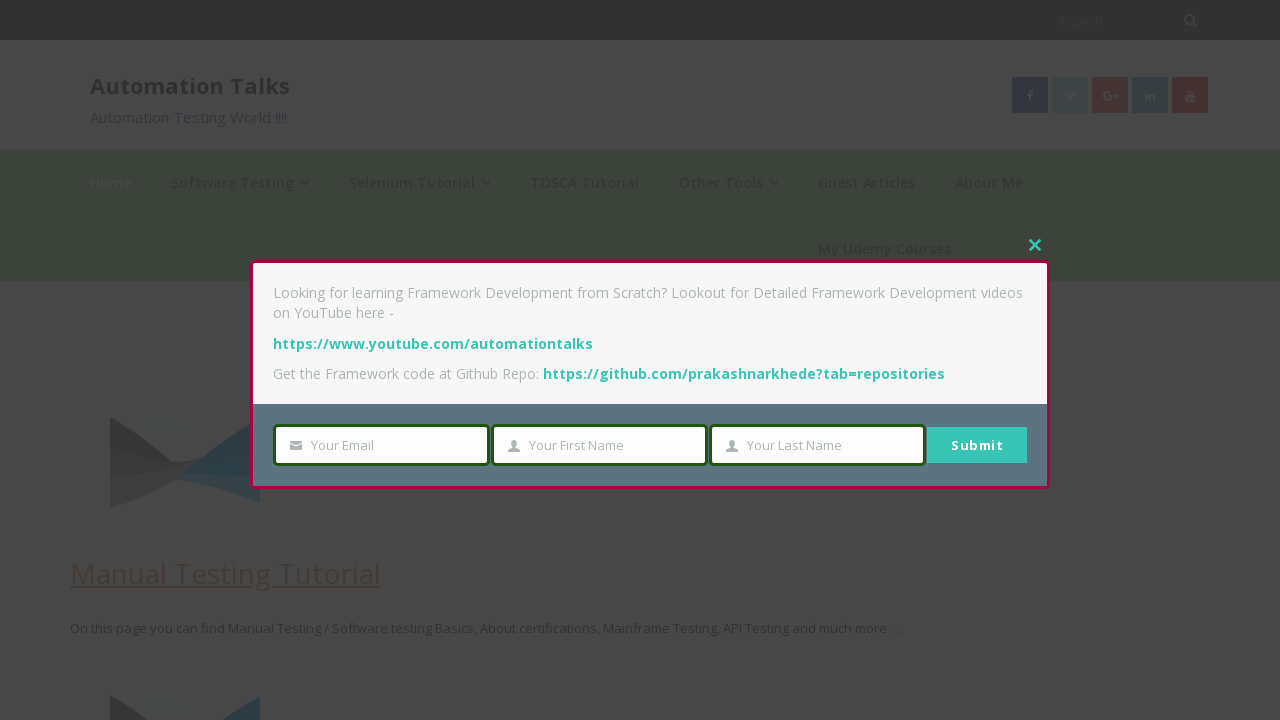